Tests XPath traversal by locating and extracting text from buttons using parent-child relationships

Starting URL: https://rahulshettyacademy.com/AutomationPractice/

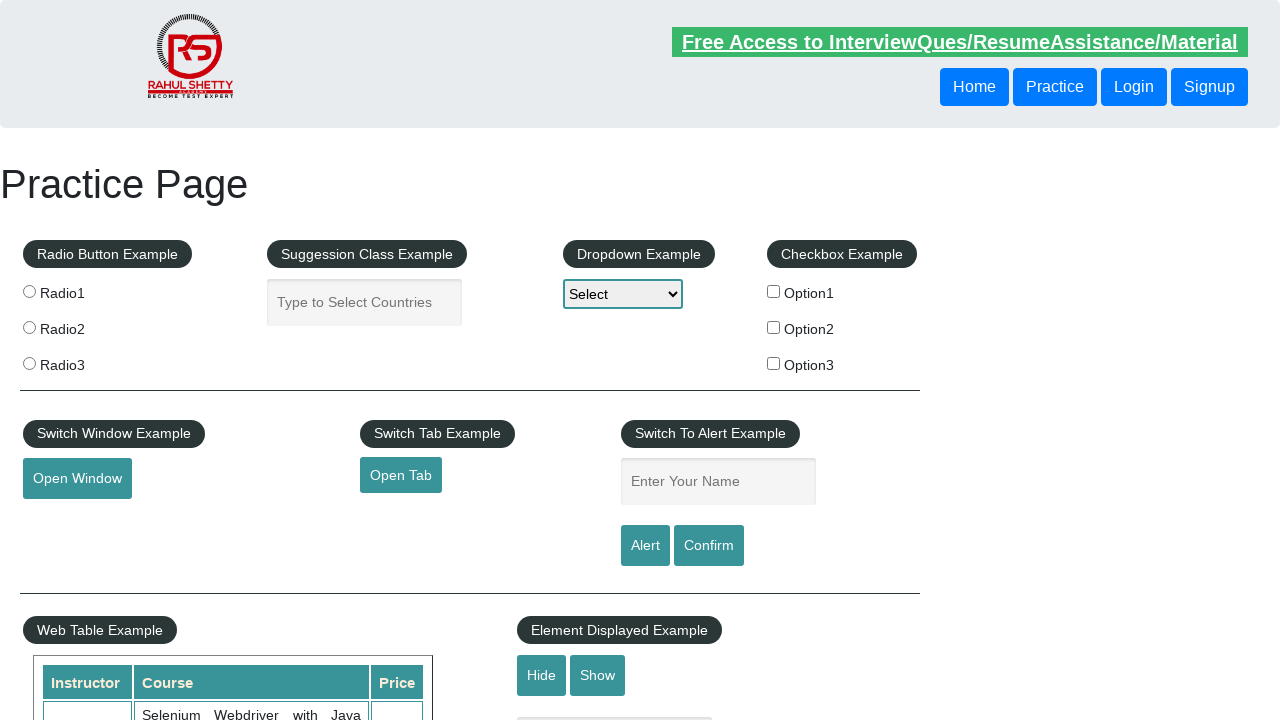

Navigated to AutomationPractice URL
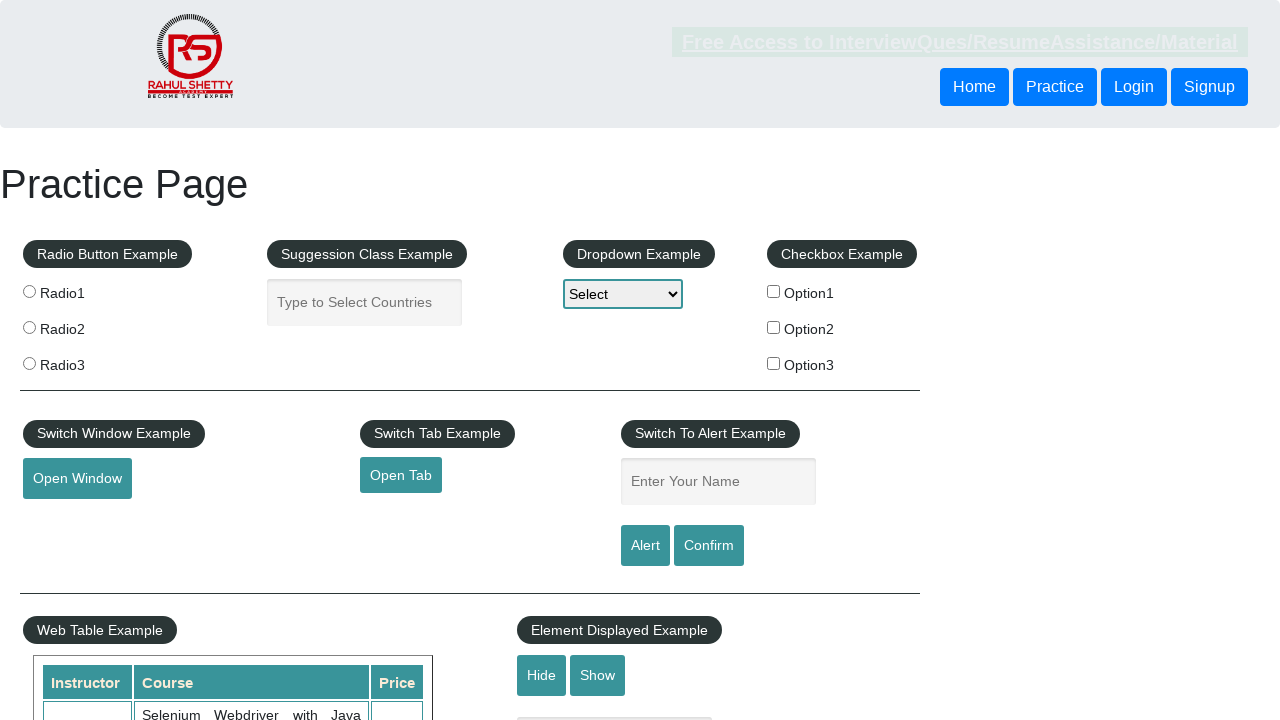

Located button using XPath parent-to-child with following-sibling traversal and extracted text content
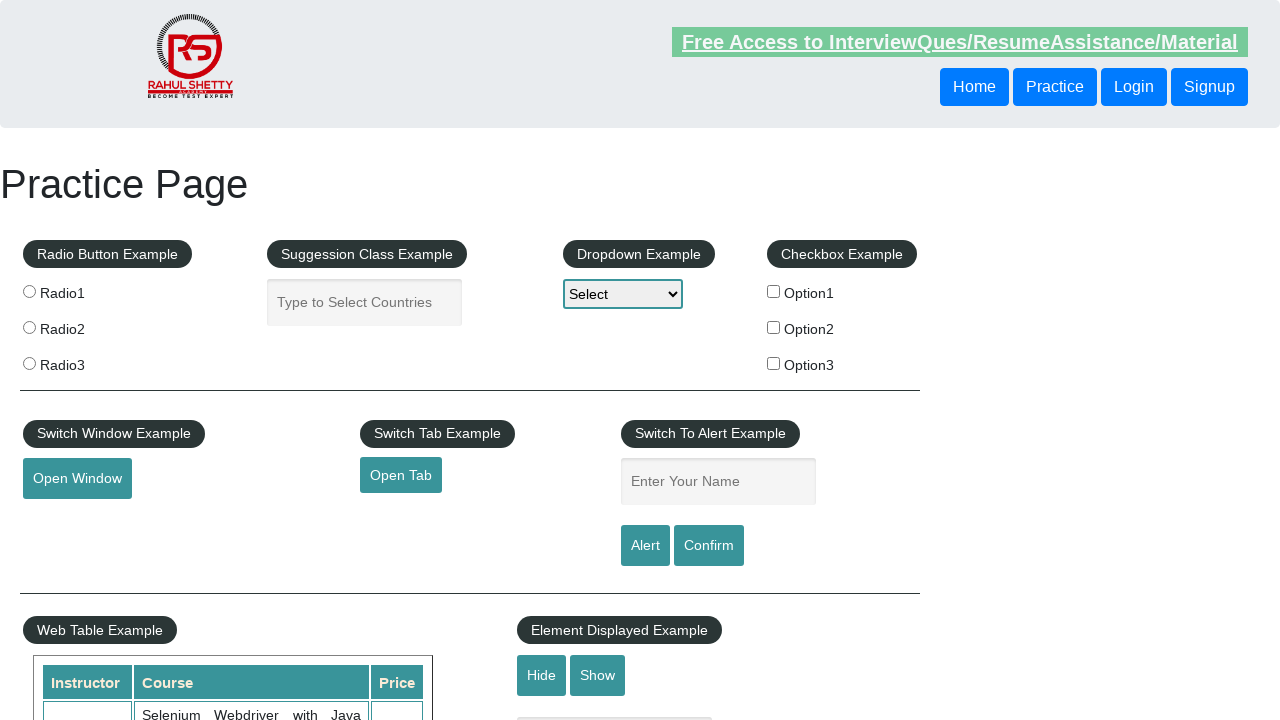

Located button using complex XPath child-to-parent-to-grandparent-to-grandchild traversal and extracted text content
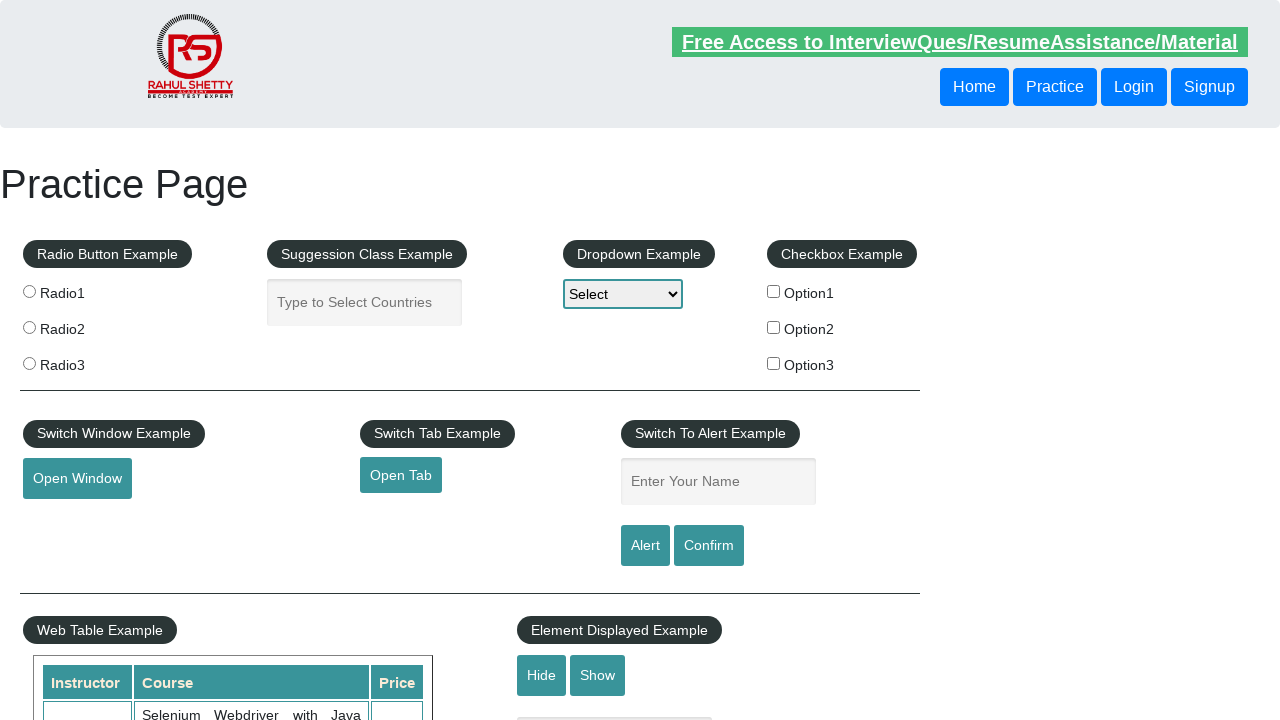

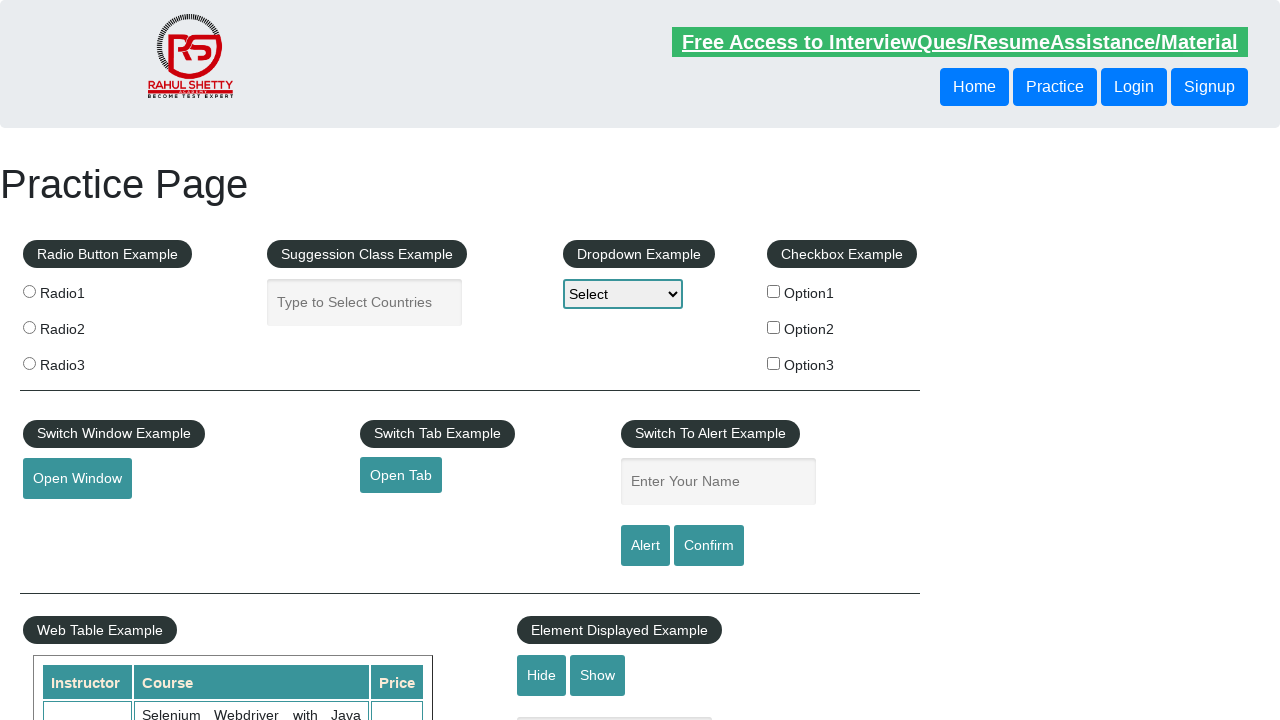